Tests JavaScript alert handling by clicking a button to trigger an alert, accepting it, and verifying the result message is displayed

Starting URL: http://practice.cydeo.com/javascript_alerts

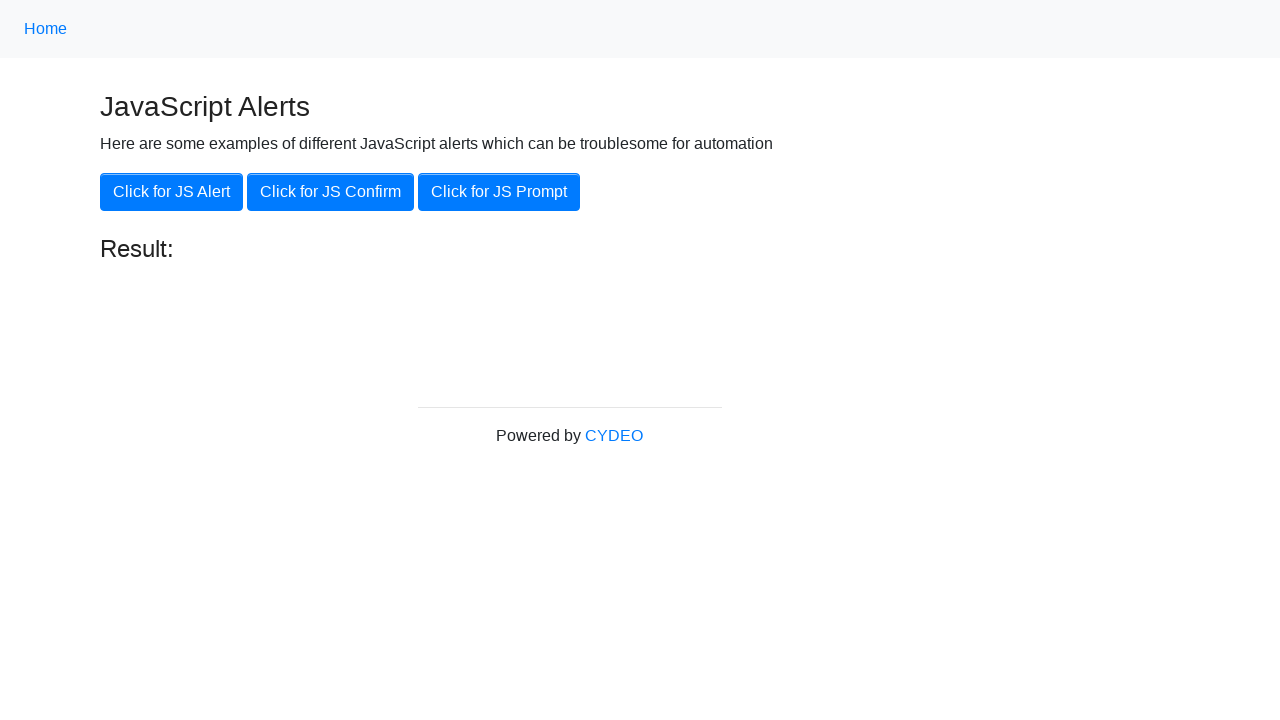

Clicked button to trigger JavaScript alert at (172, 192) on xpath=//button[. = 'Click for JS Alert']
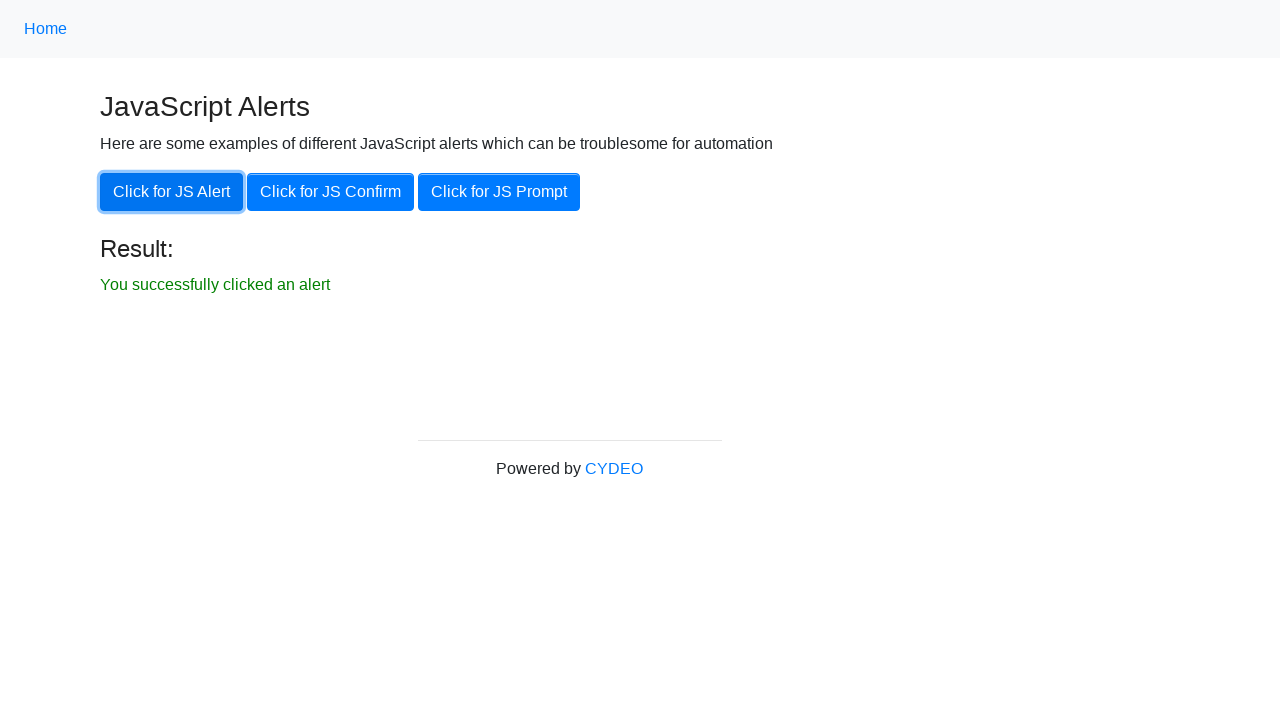

Set up dialog handler to accept alerts
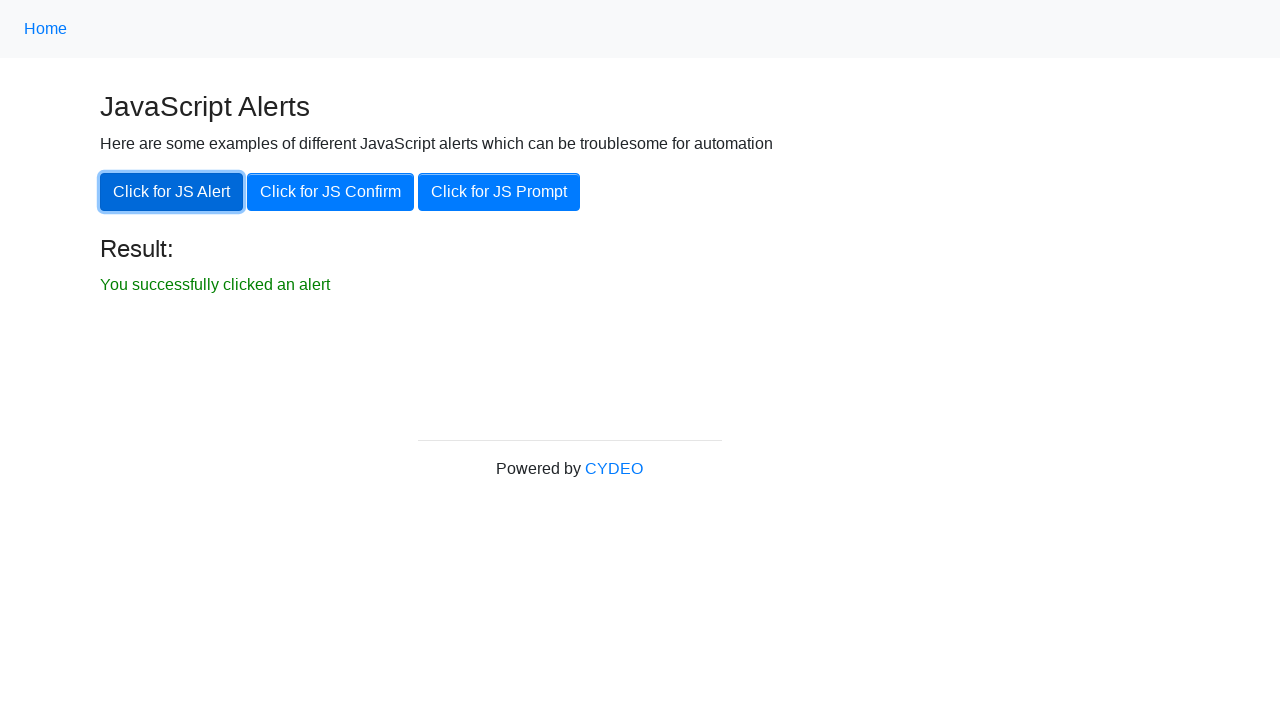

Clicked button again to trigger alert with handler active at (172, 192) on xpath=//button[. = 'Click for JS Alert']
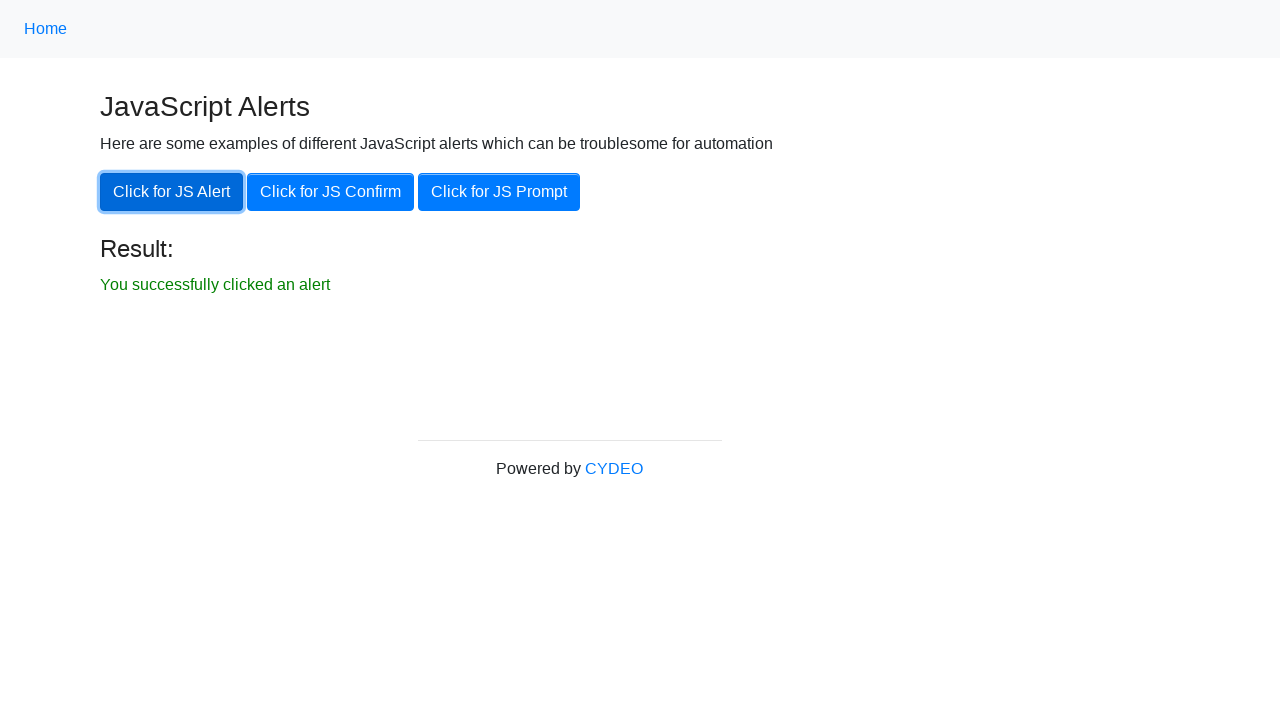

Result element loaded after alert acceptance
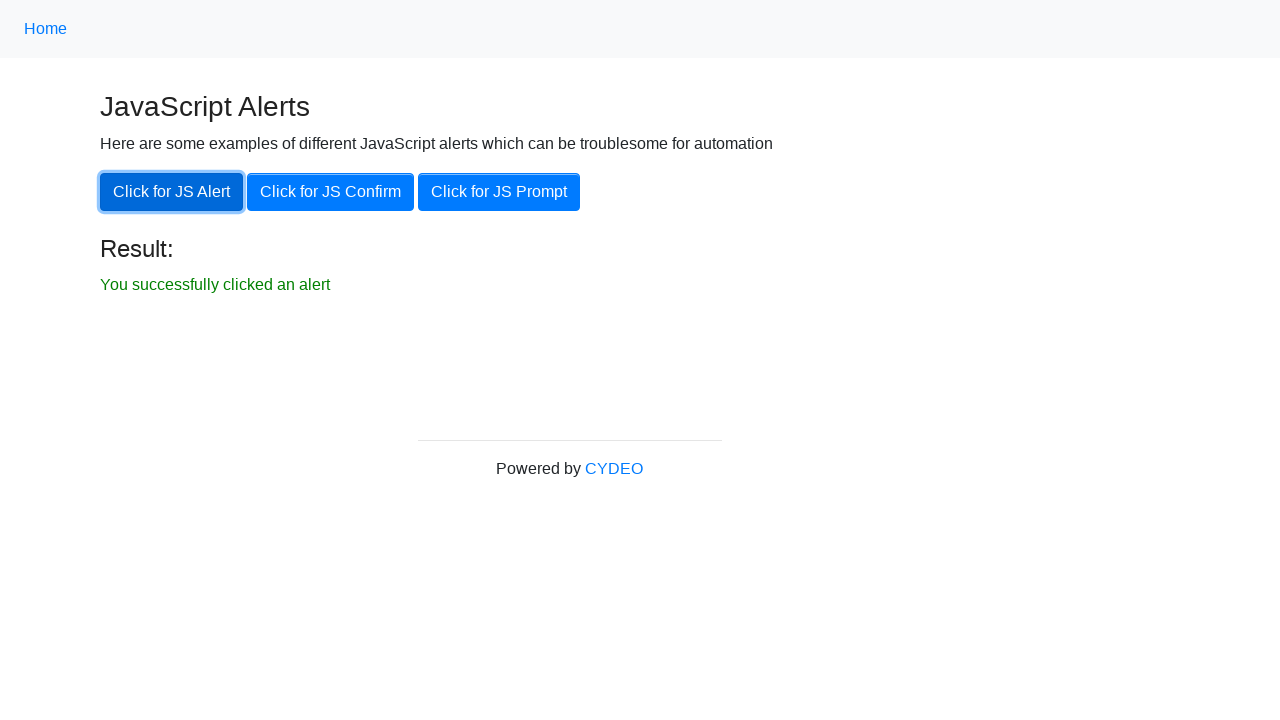

Located result element on page
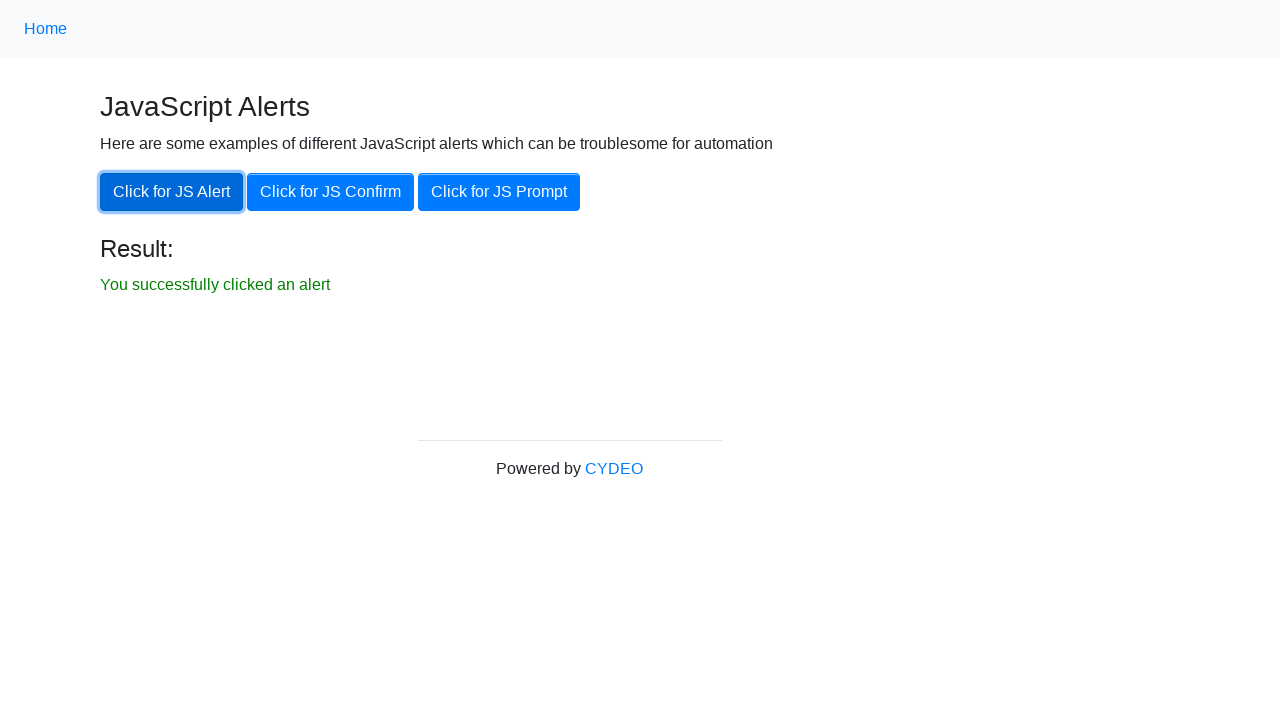

Verified result element is visible
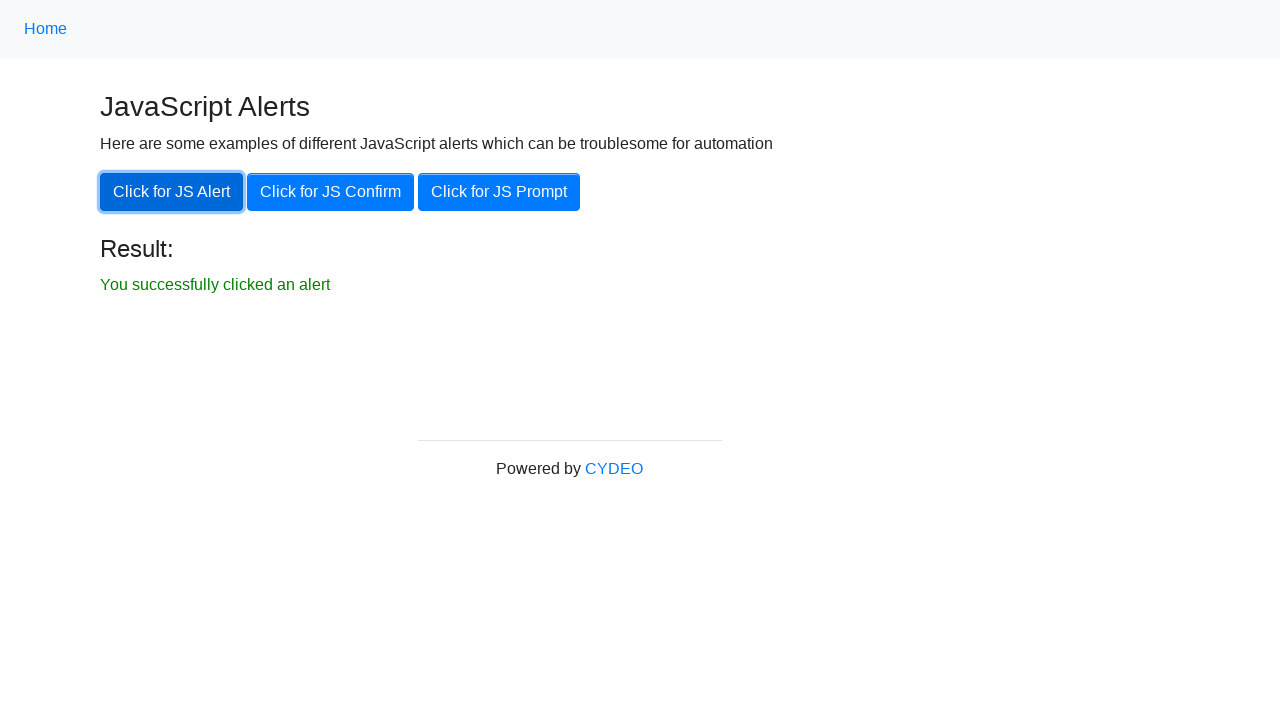

Verified result text matches expected message 'You successfully clicked an alert'
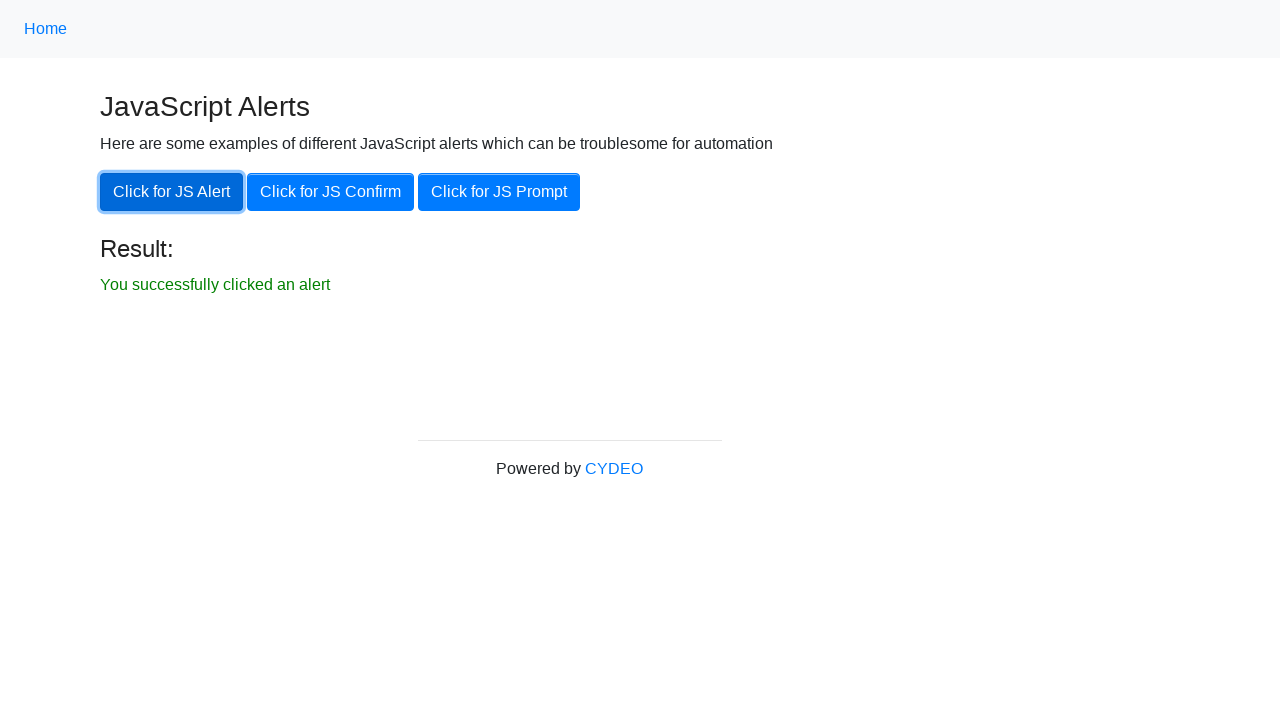

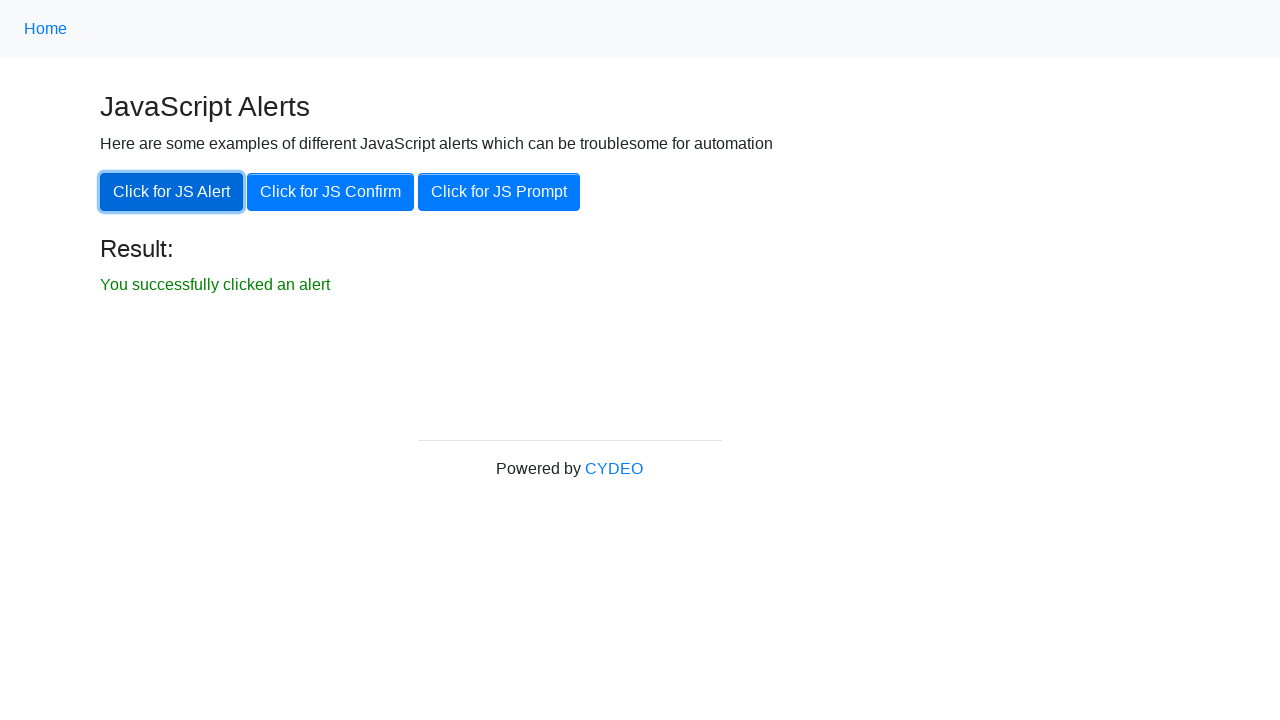